Navigates to a webpage and verifies that link elements are present on the page by waiting for anchor tags to load.

Starting URL: http://www.deadlinkcity.com/

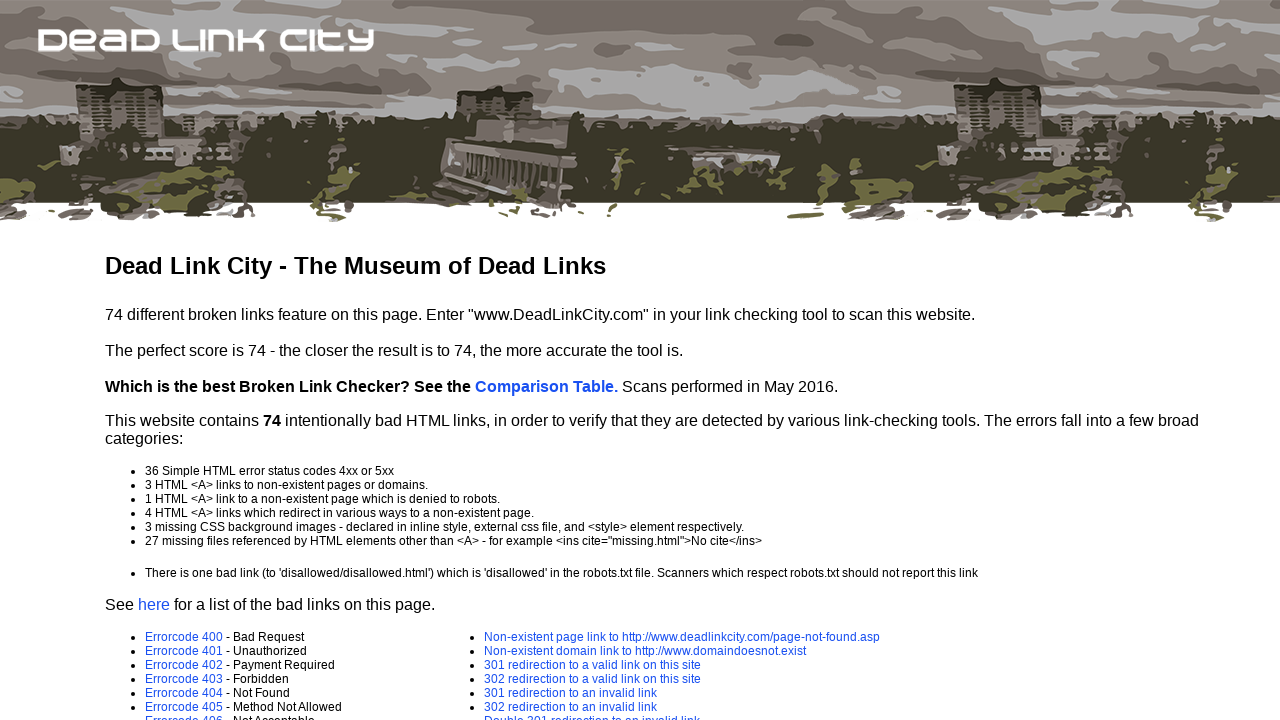

Navigated to http://www.deadlinkcity.com/
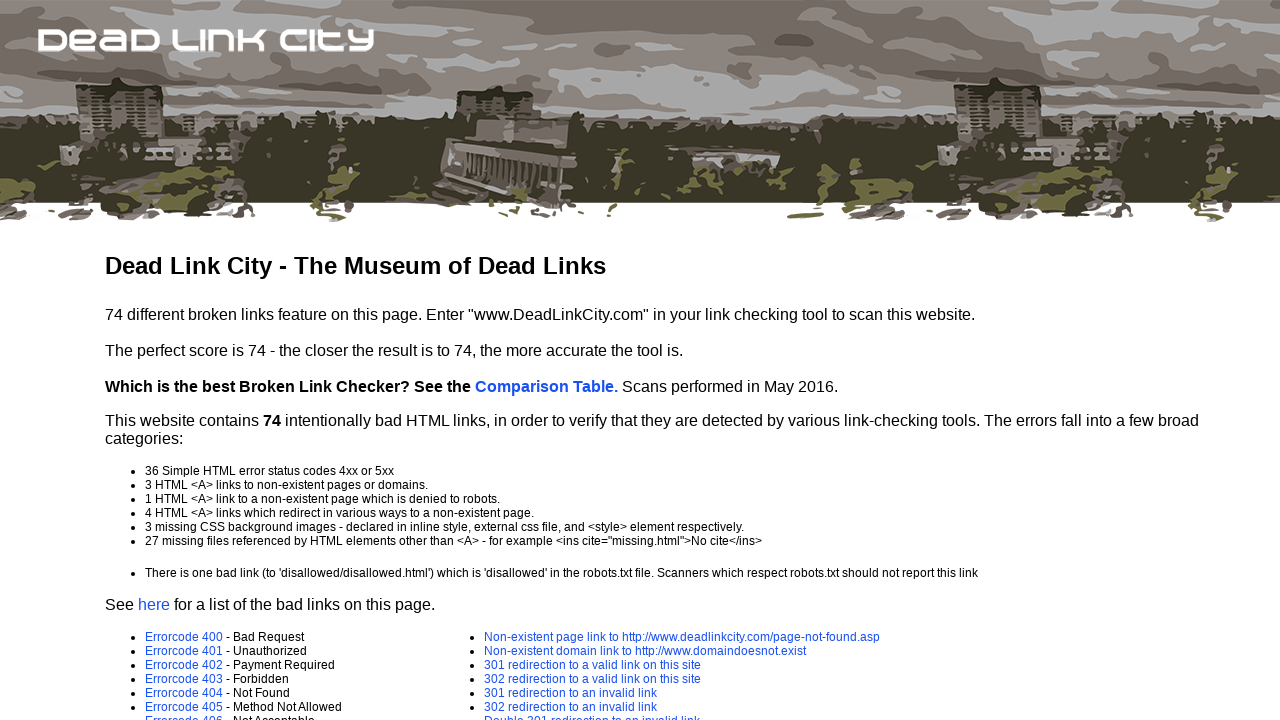

Set viewport size to 1920x1080
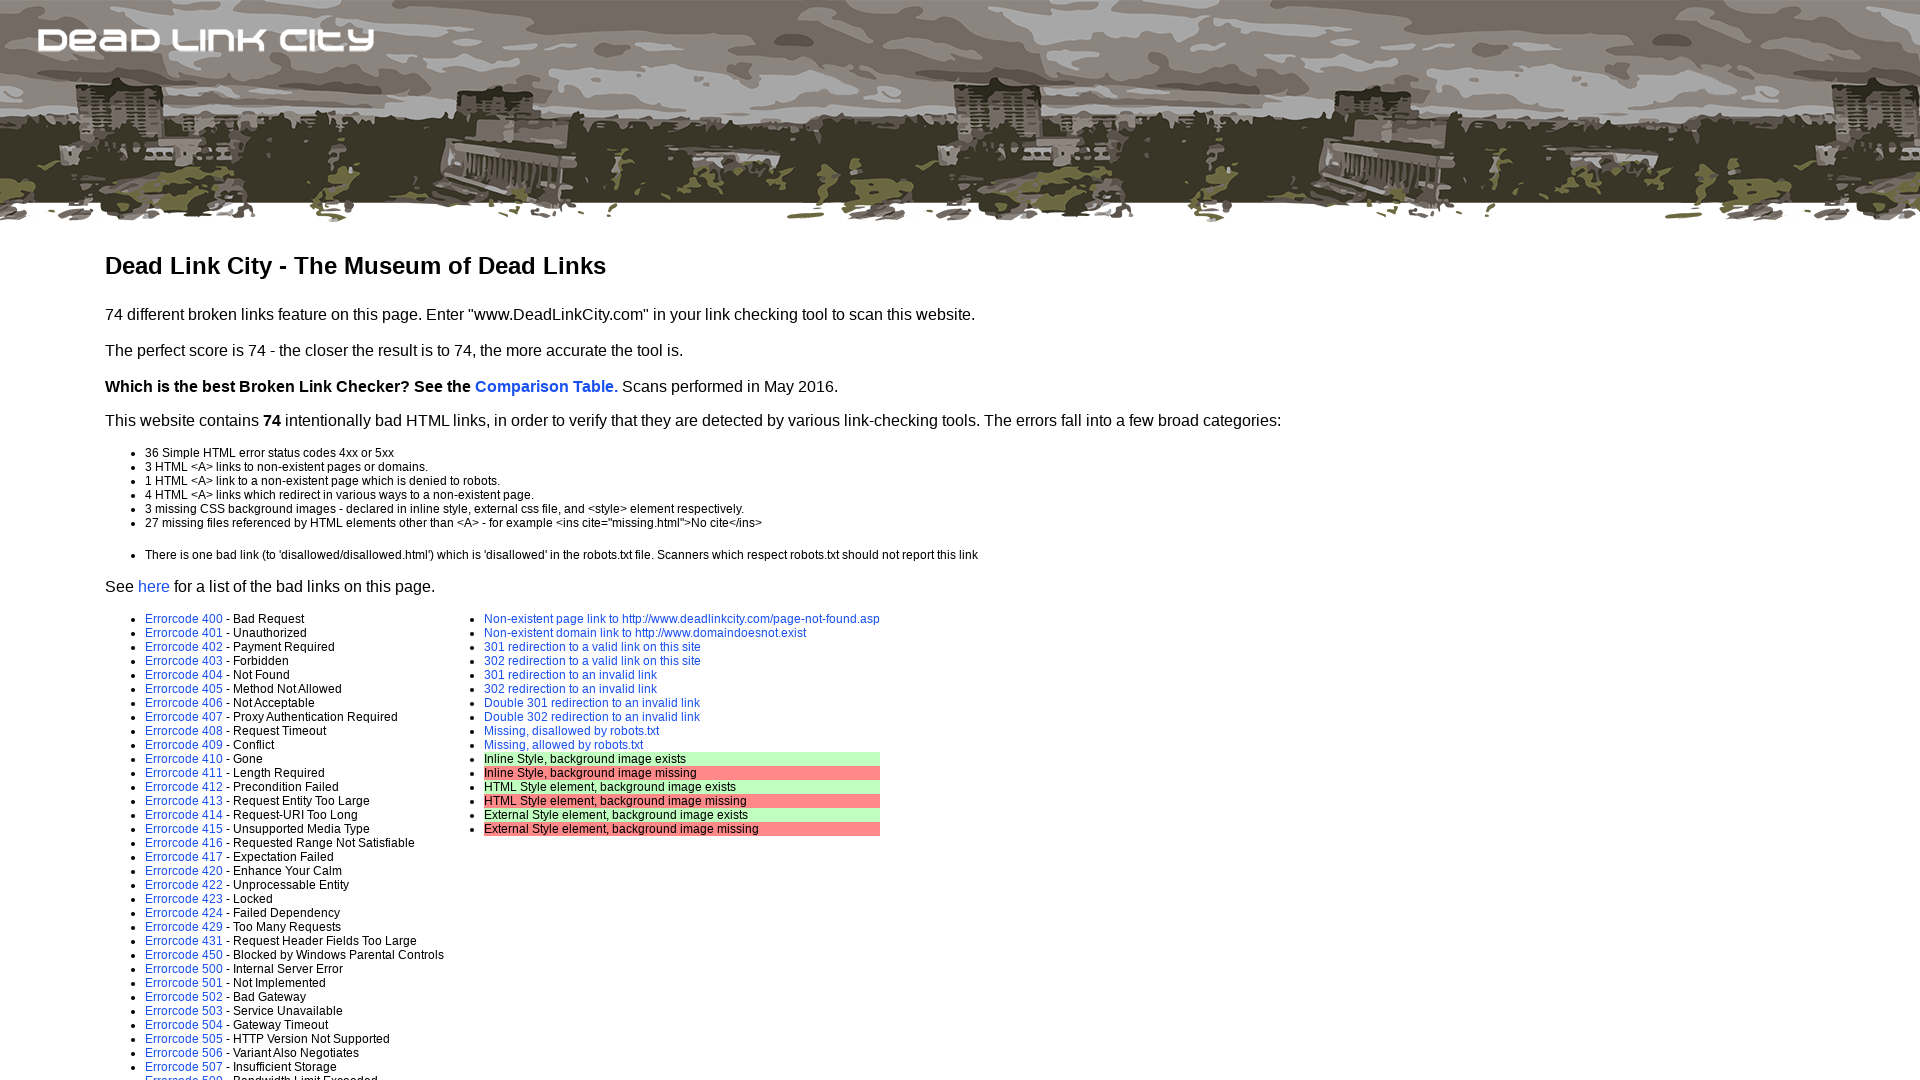

Waited for anchor tag elements to load on the page
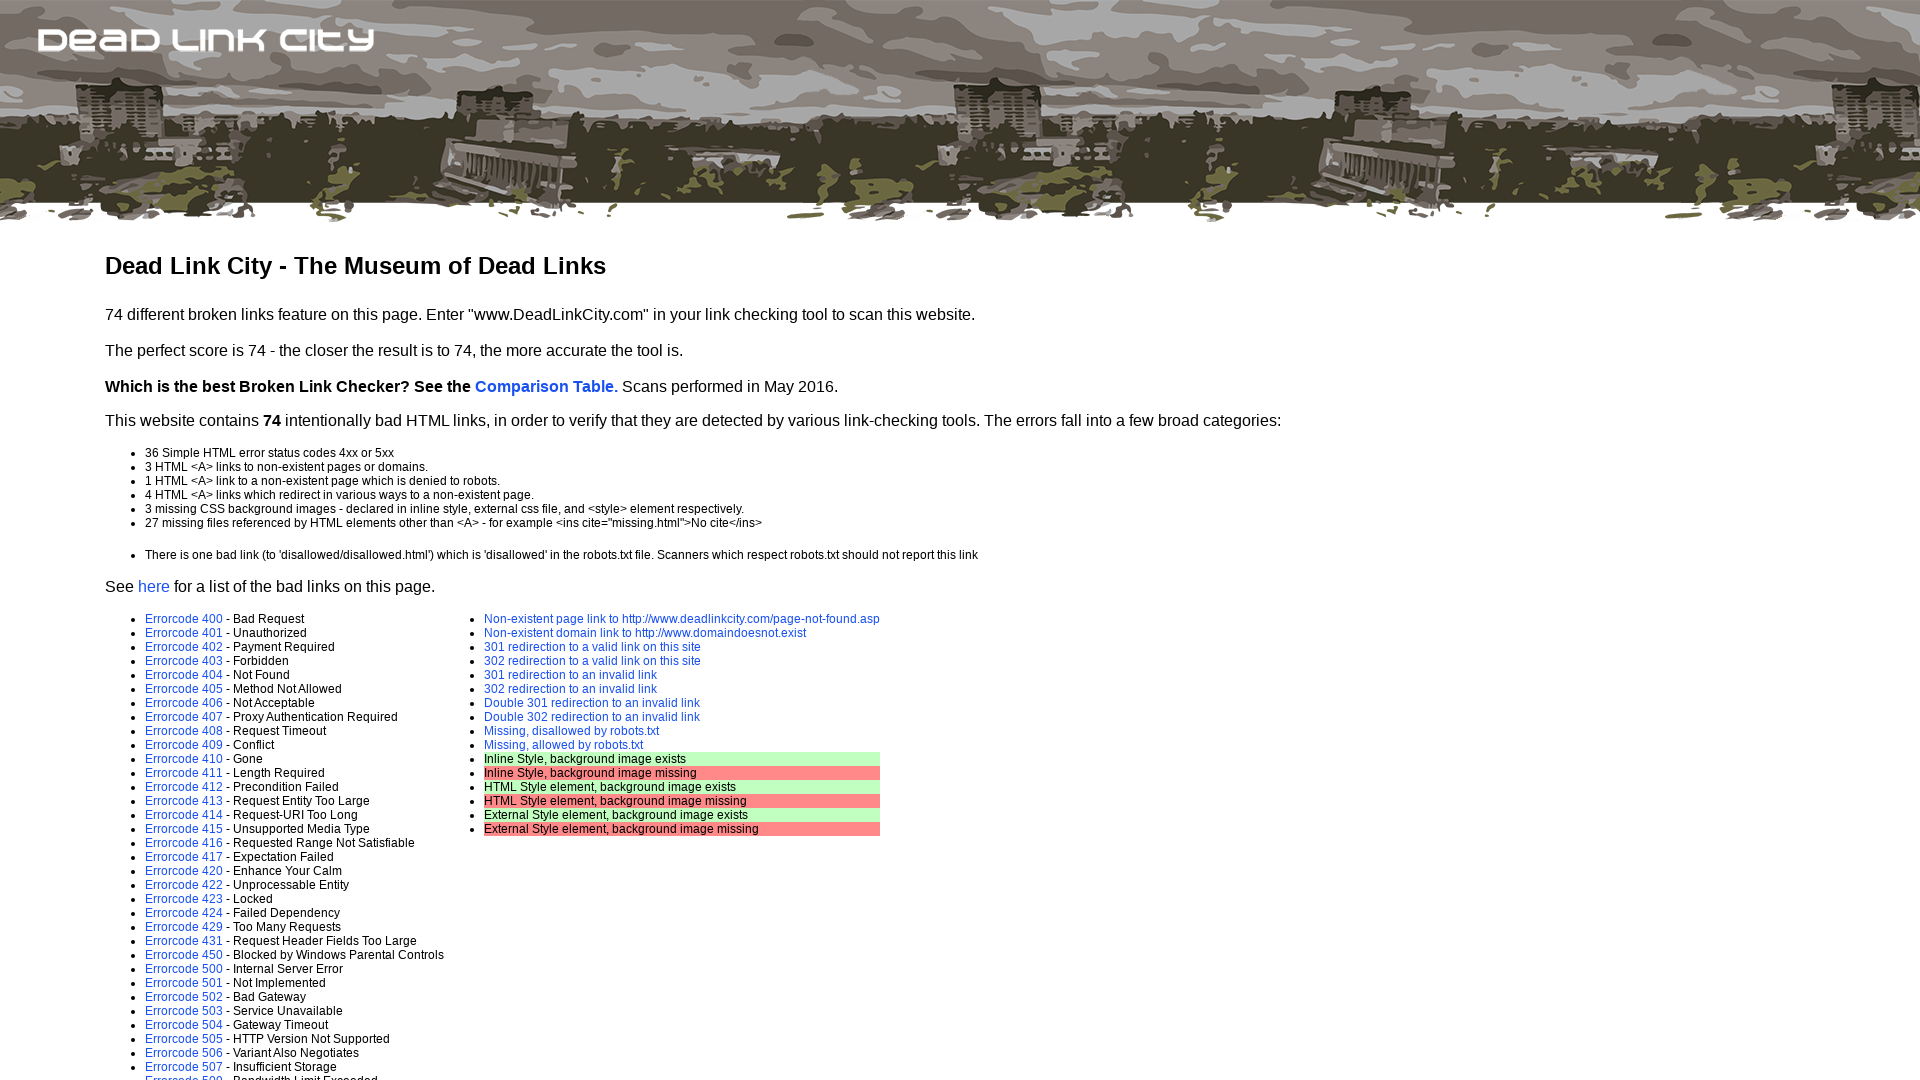

Retrieved all anchor elements from page (found 48 links)
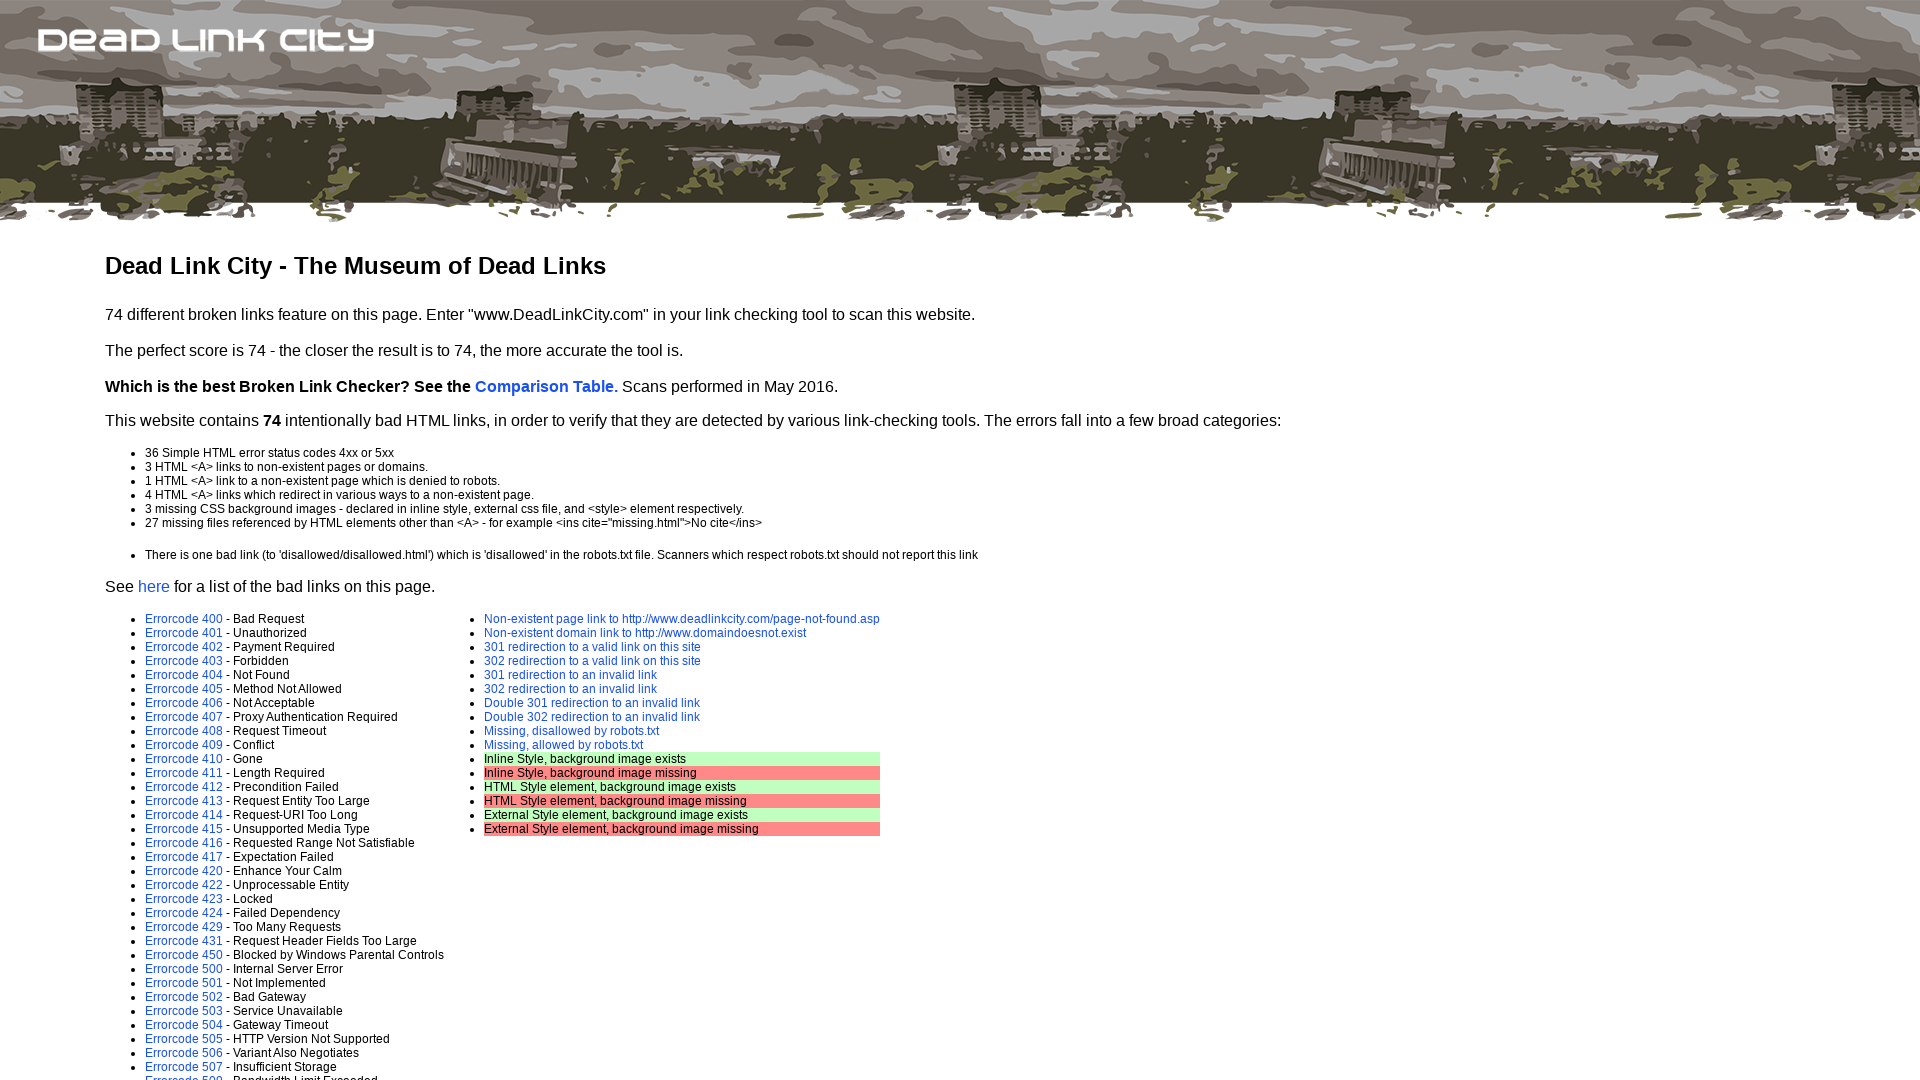

Verified that link elements are present on the page
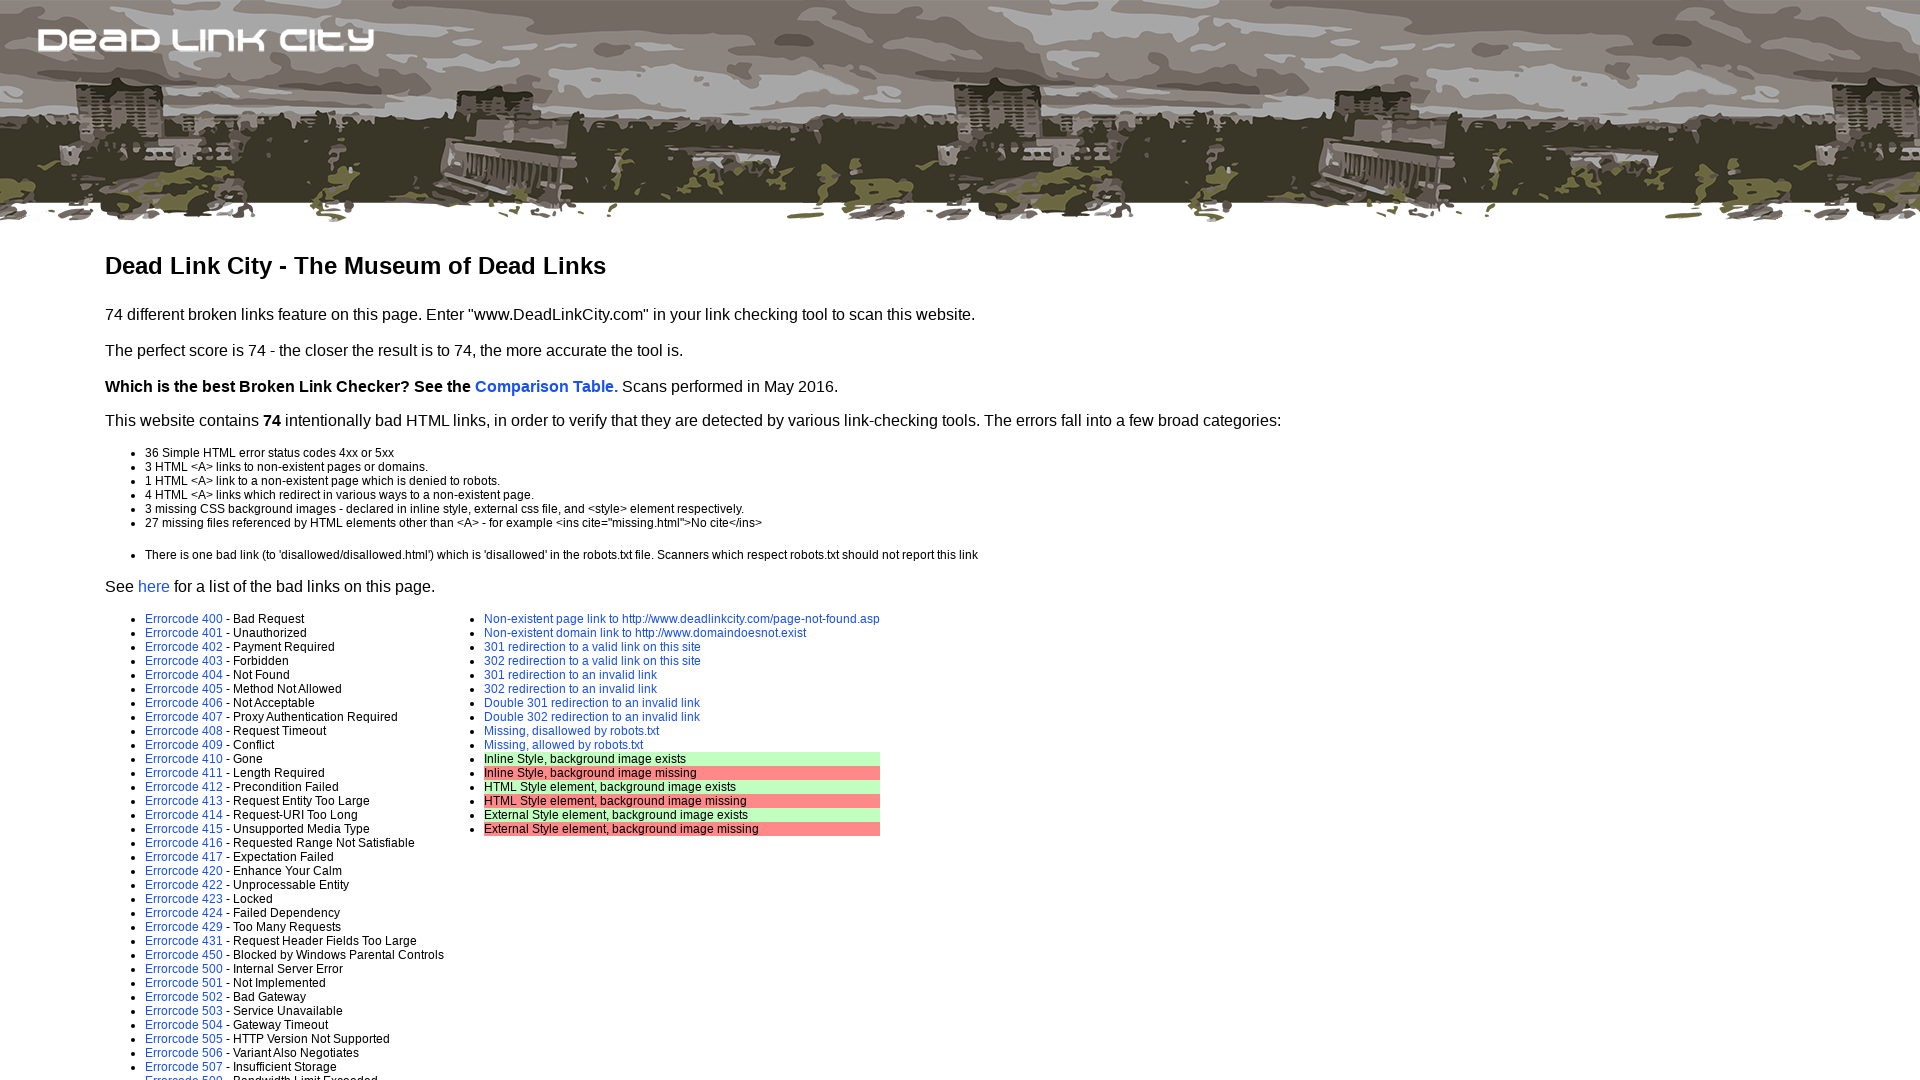

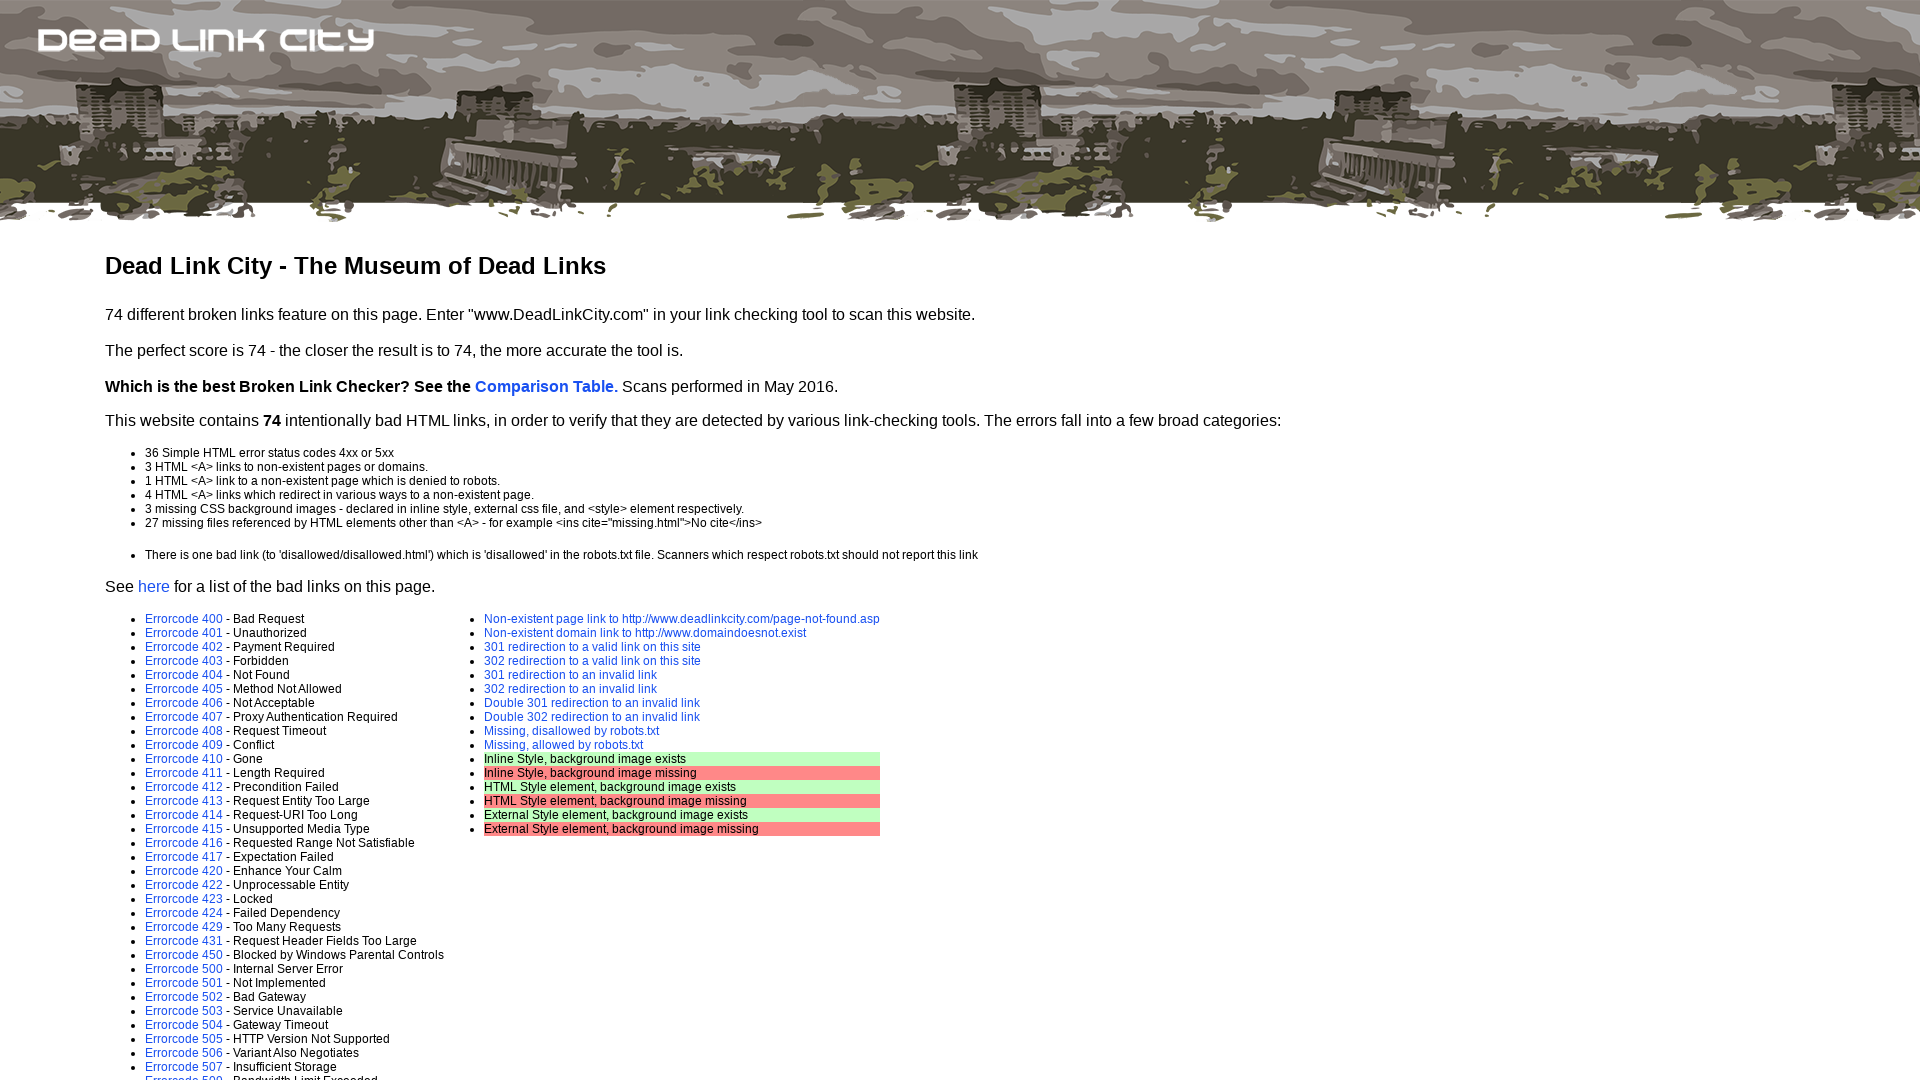